Tests adding todo items to a Todo List application by entering item text into the input box and pressing Enter, then verifying the items are displayed correctly.

Starting URL: https://todo-app.serenity-js.org/

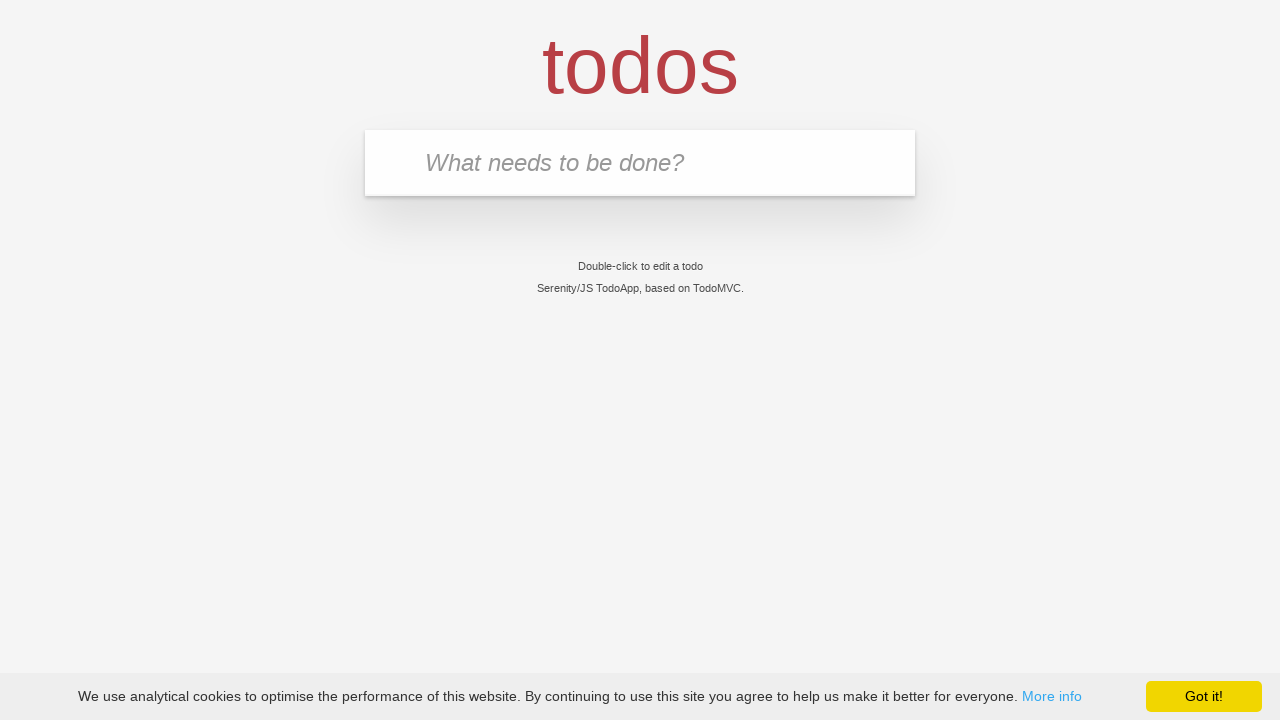

Todo input field loaded and is ready for input
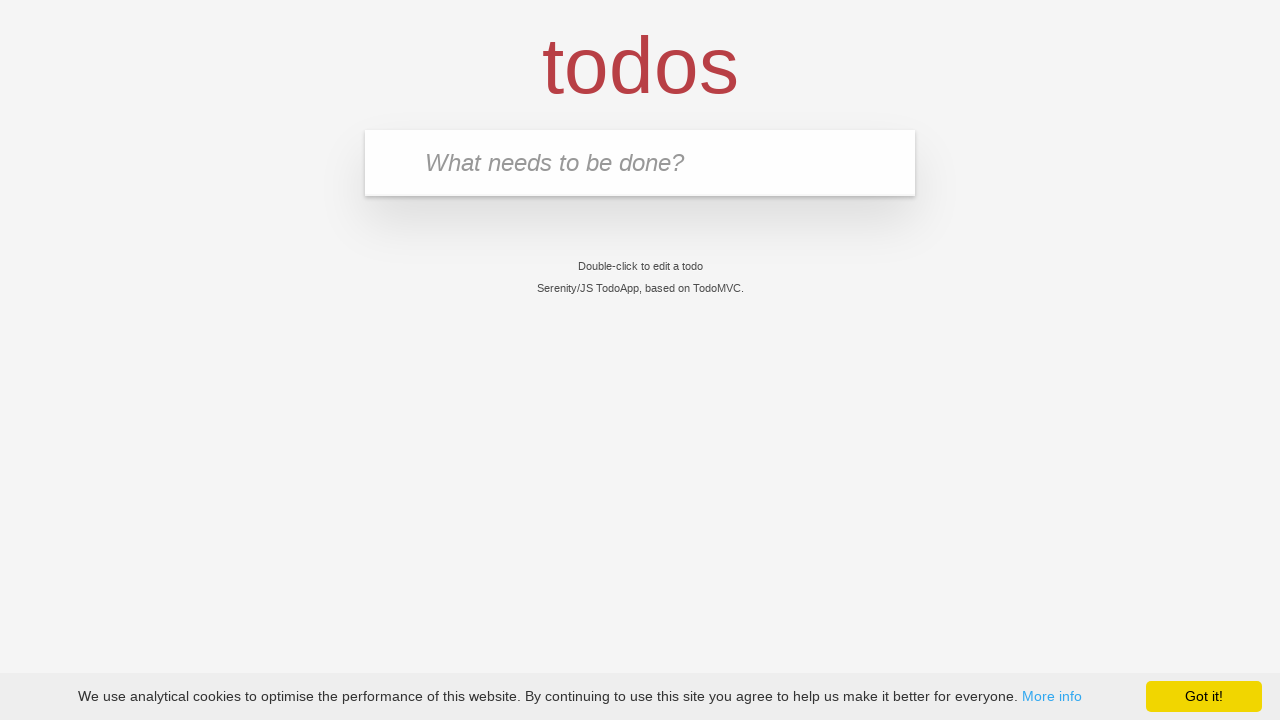

Entered first todo item text 'buy some cheese' into input field on input.new-todo, input[placeholder='What needs to be done?']
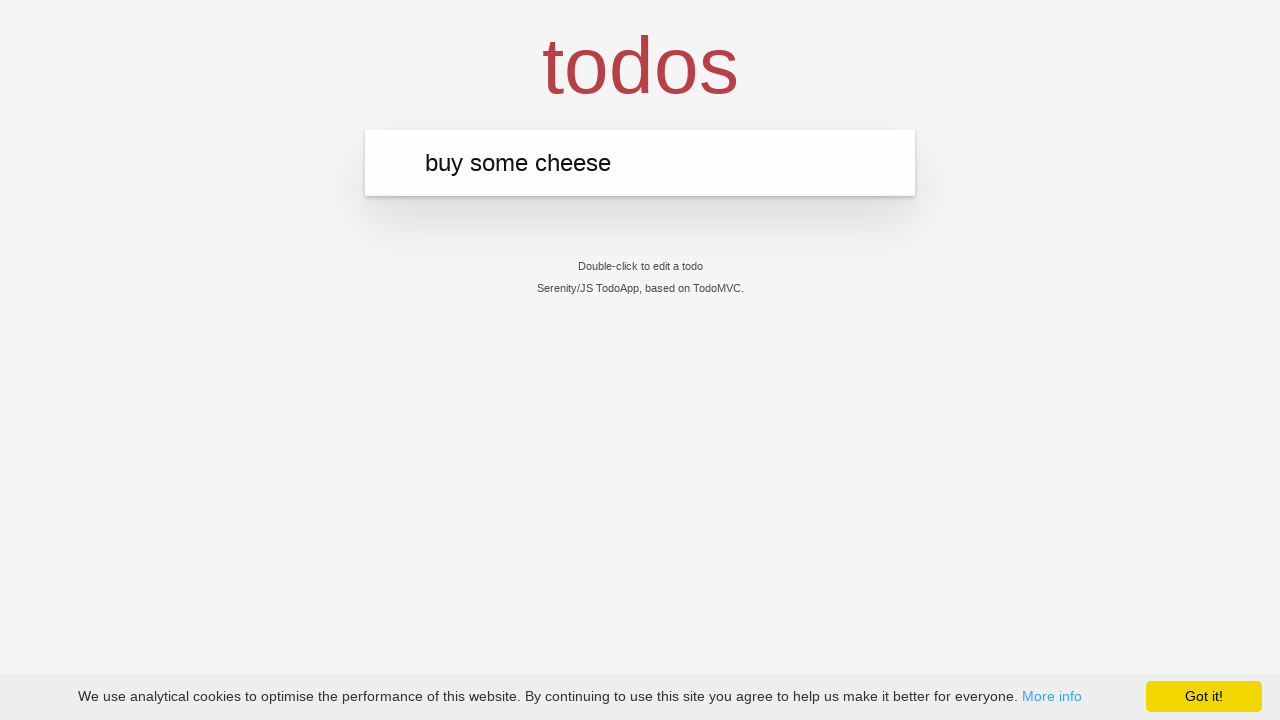

Pressed Enter to add first todo item on input.new-todo, input[placeholder='What needs to be done?']
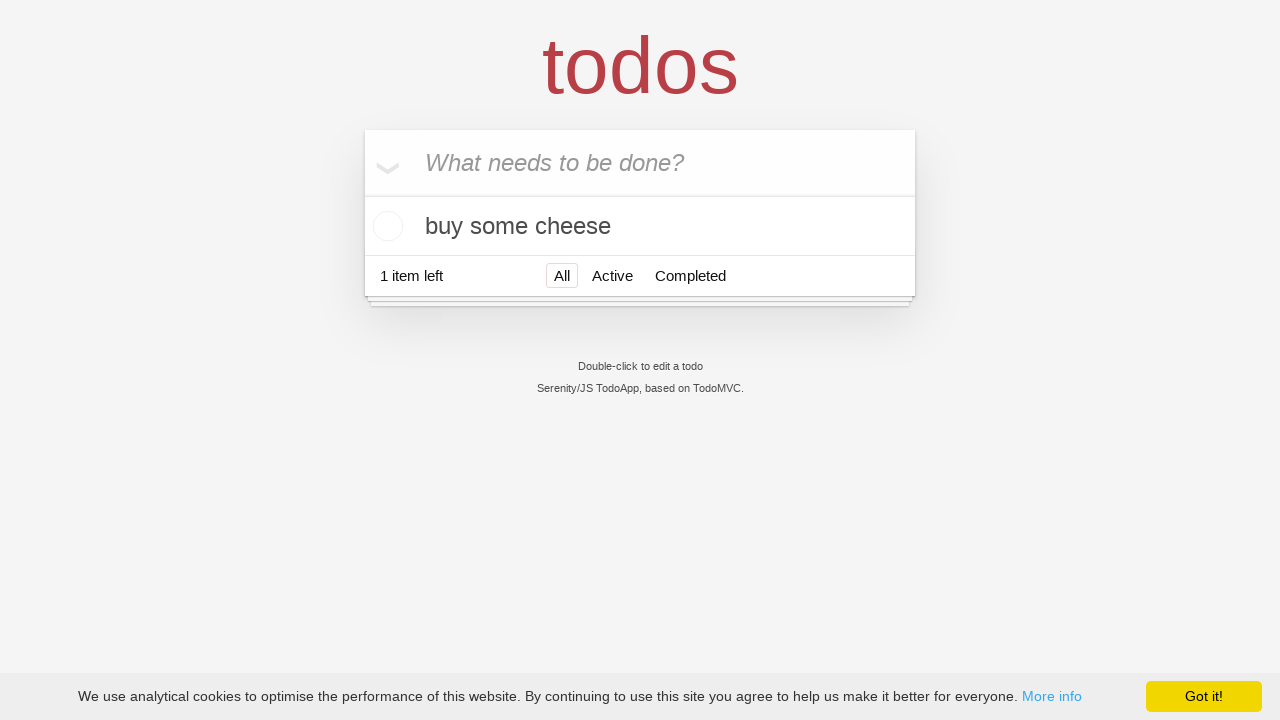

First todo item 'buy some cheese' appeared in the todo list
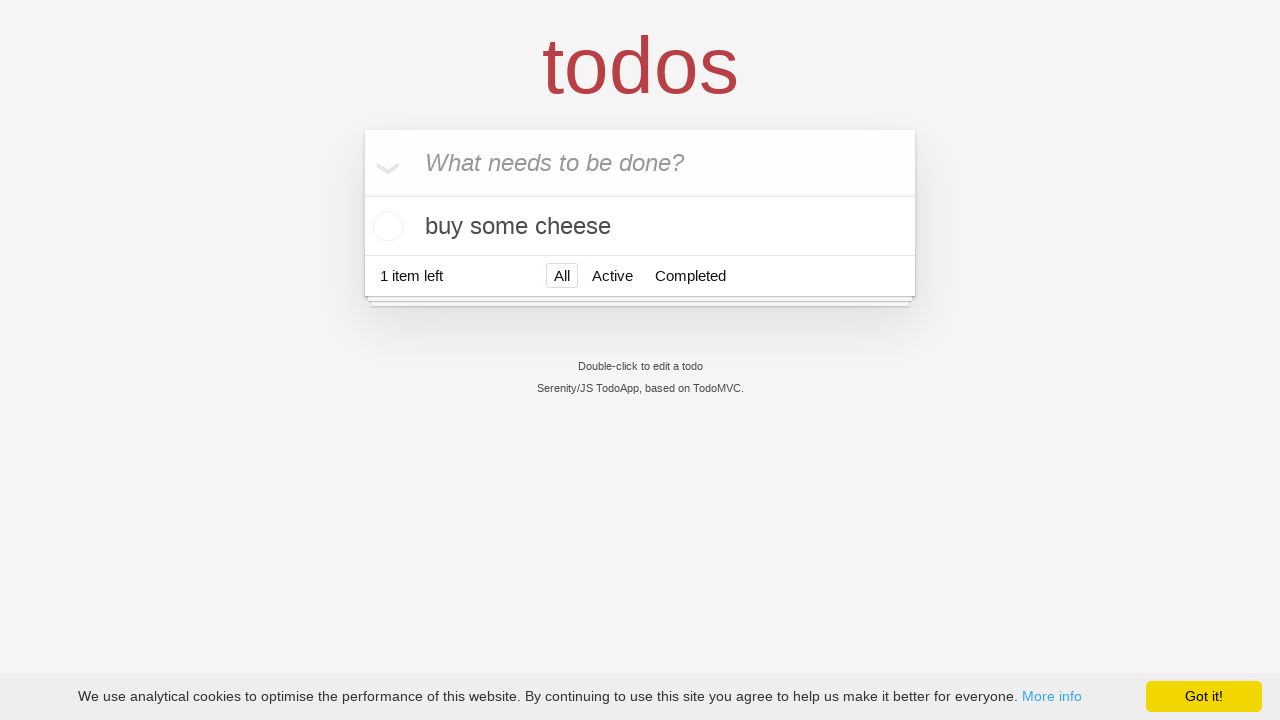

Entered second todo item text 'feed the cat' into input field on input.new-todo, input[placeholder='What needs to be done?']
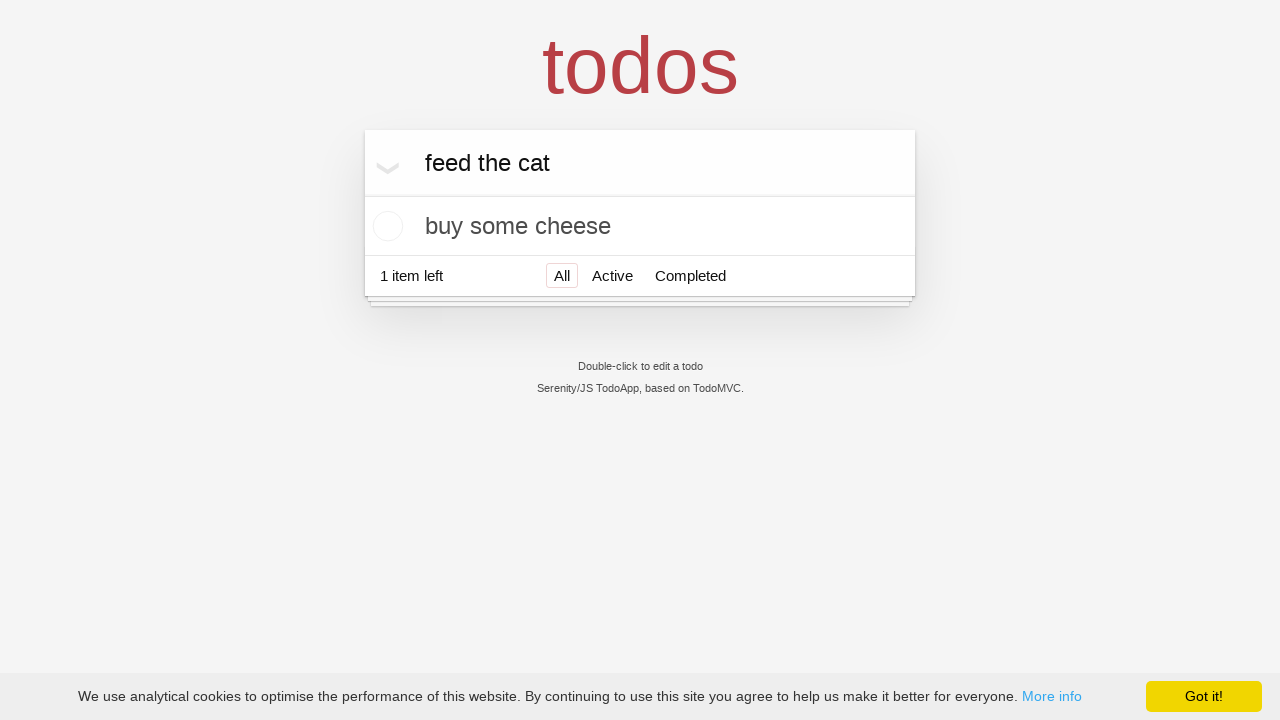

Pressed Enter to add second todo item on input.new-todo, input[placeholder='What needs to be done?']
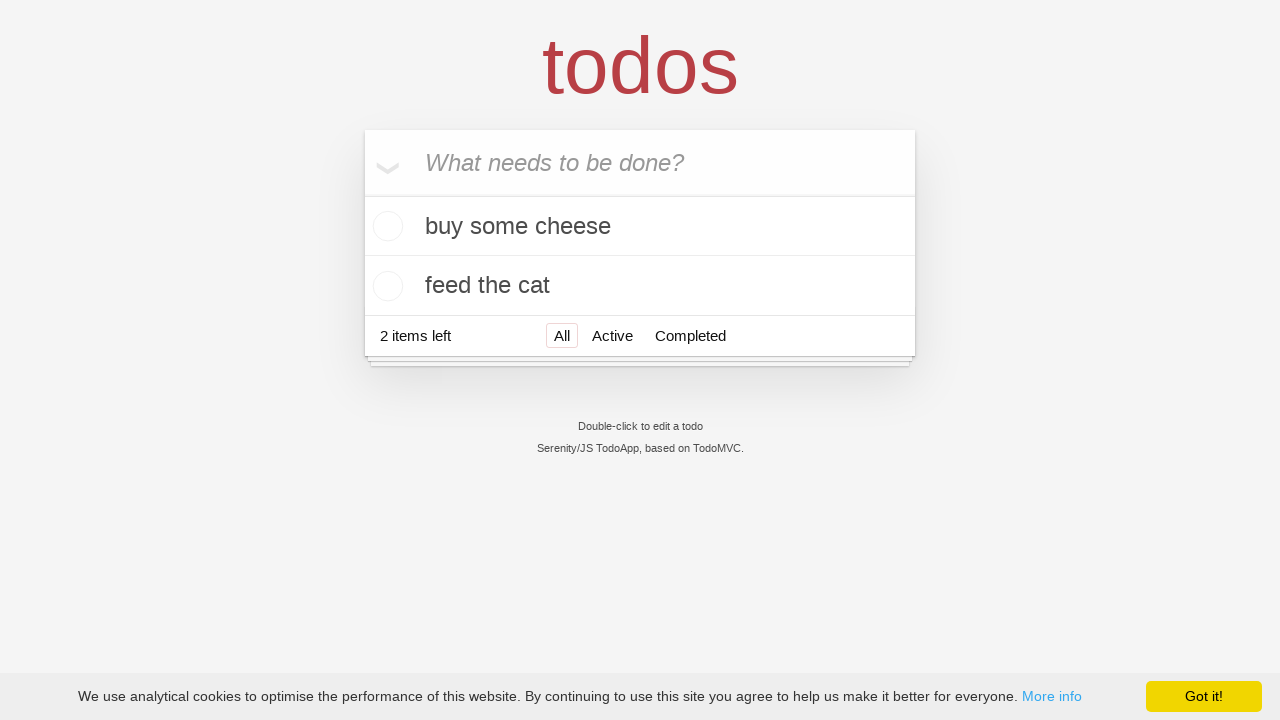

Second todo item 'feed the cat' appeared in the todo list
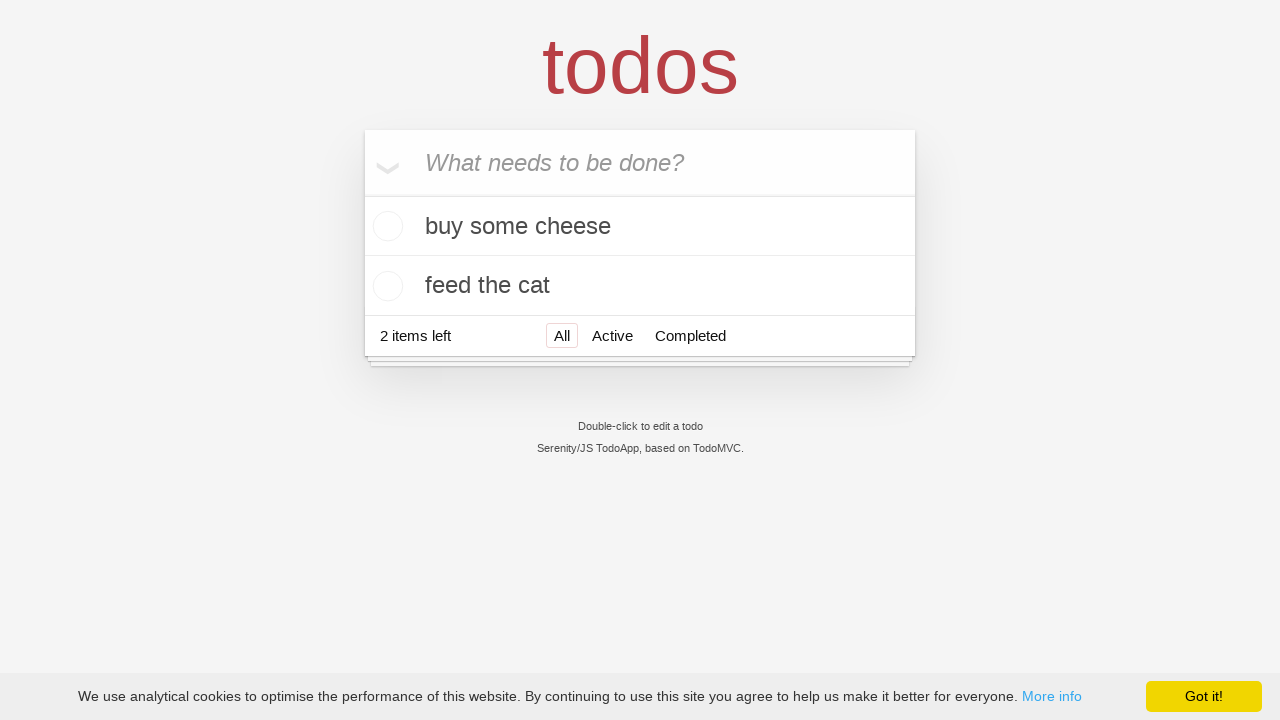

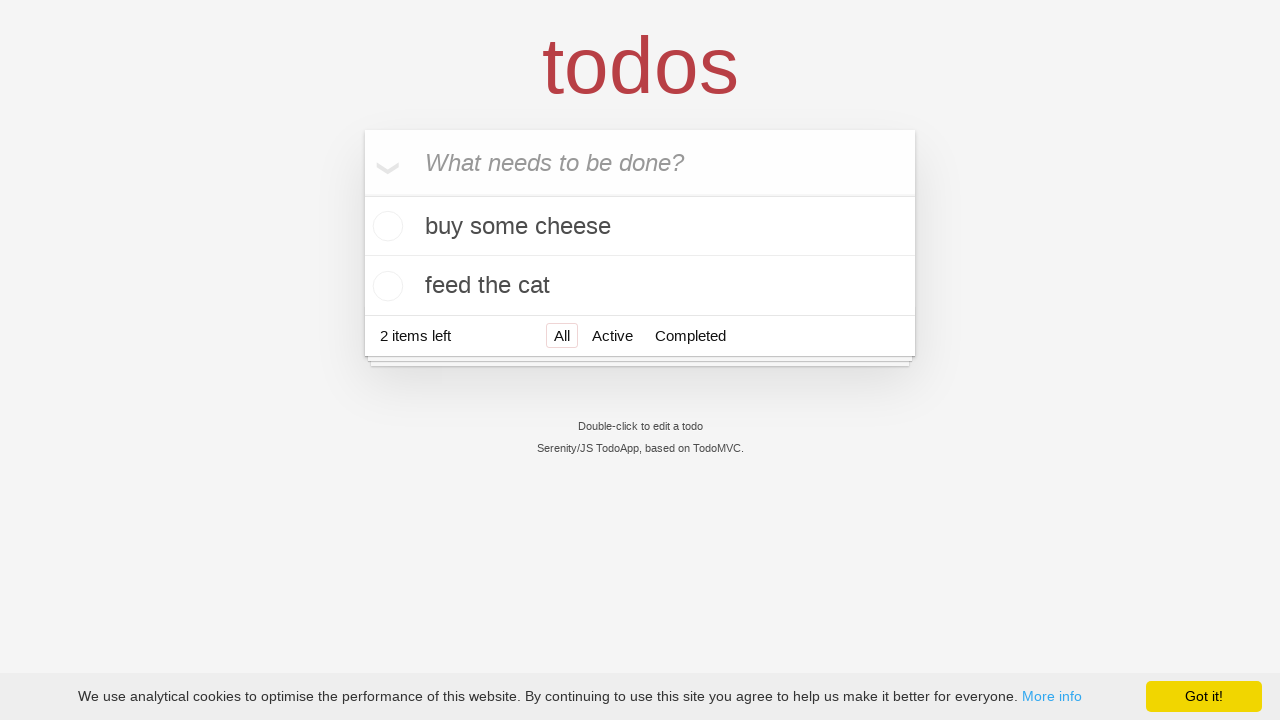